Tests radio button functionality by verifying BMW radio is unchecked and checking the Honda radio button on Let's Kode It practice page

Starting URL: https://www.letskodeit.com/practice

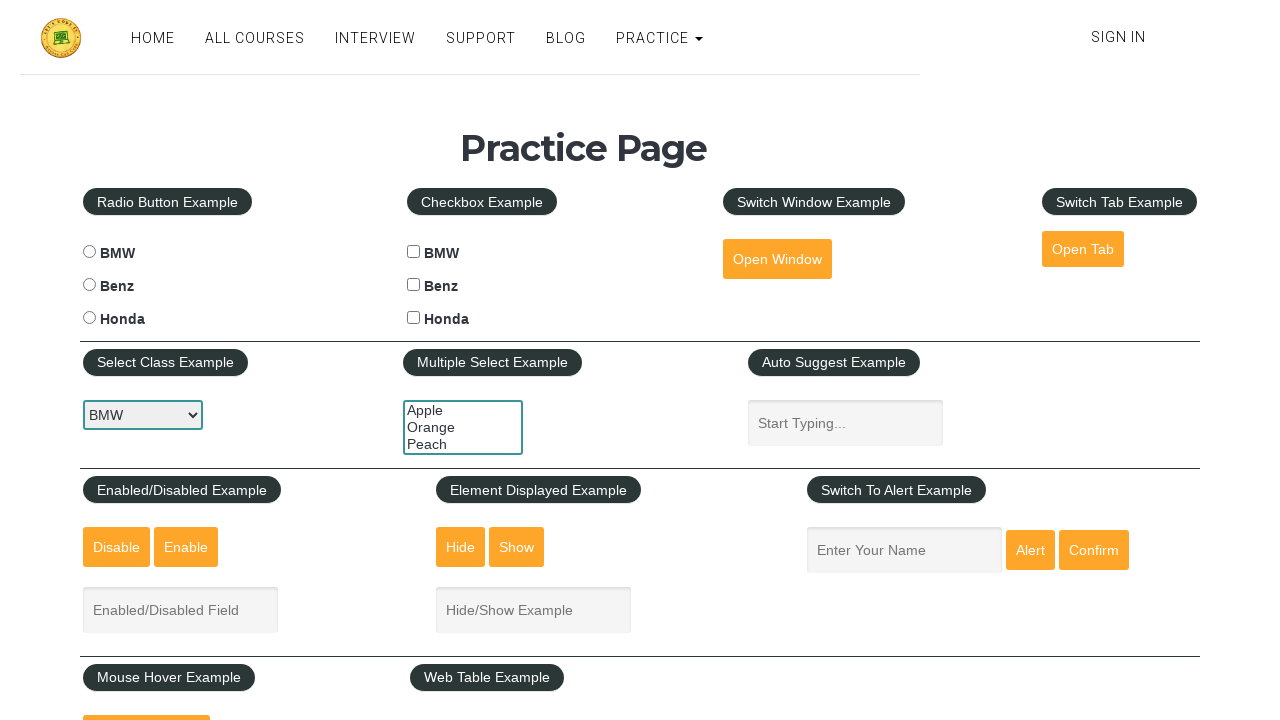

Waited for BMW radio button to load
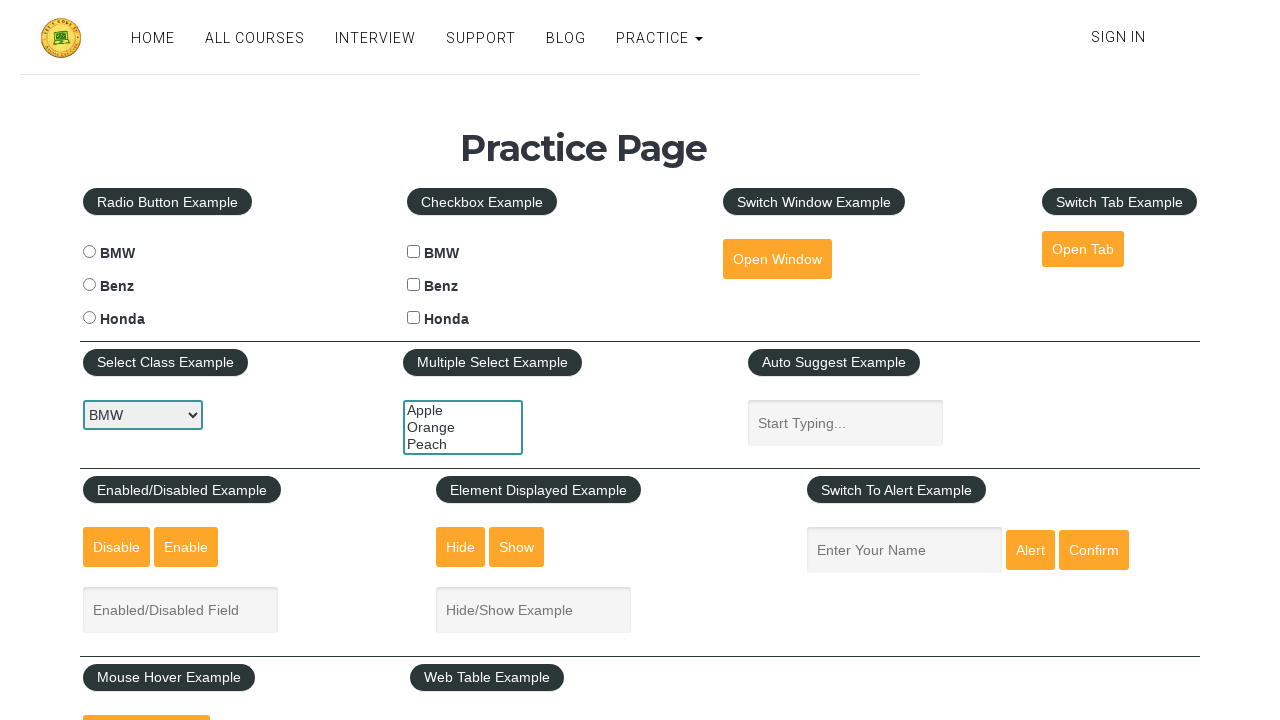

Verified BMW radio button is unchecked
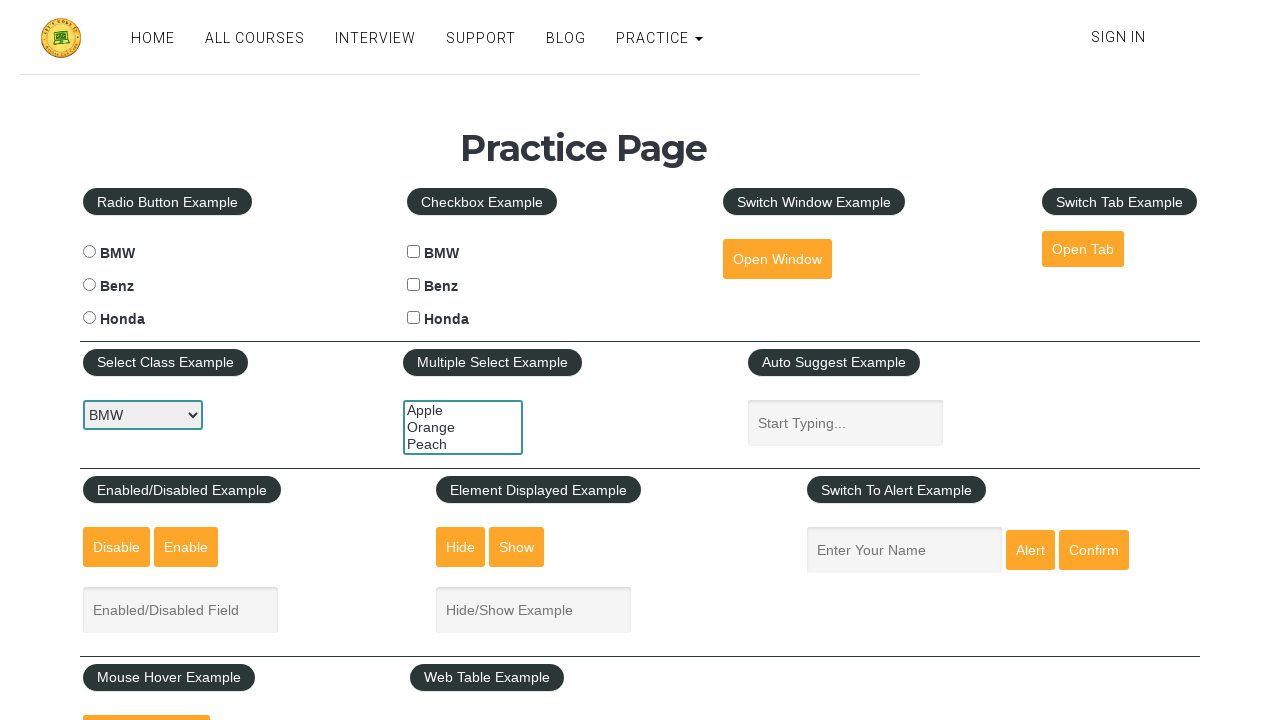

Checked the Honda radio button at (89, 318) on #hondaradio
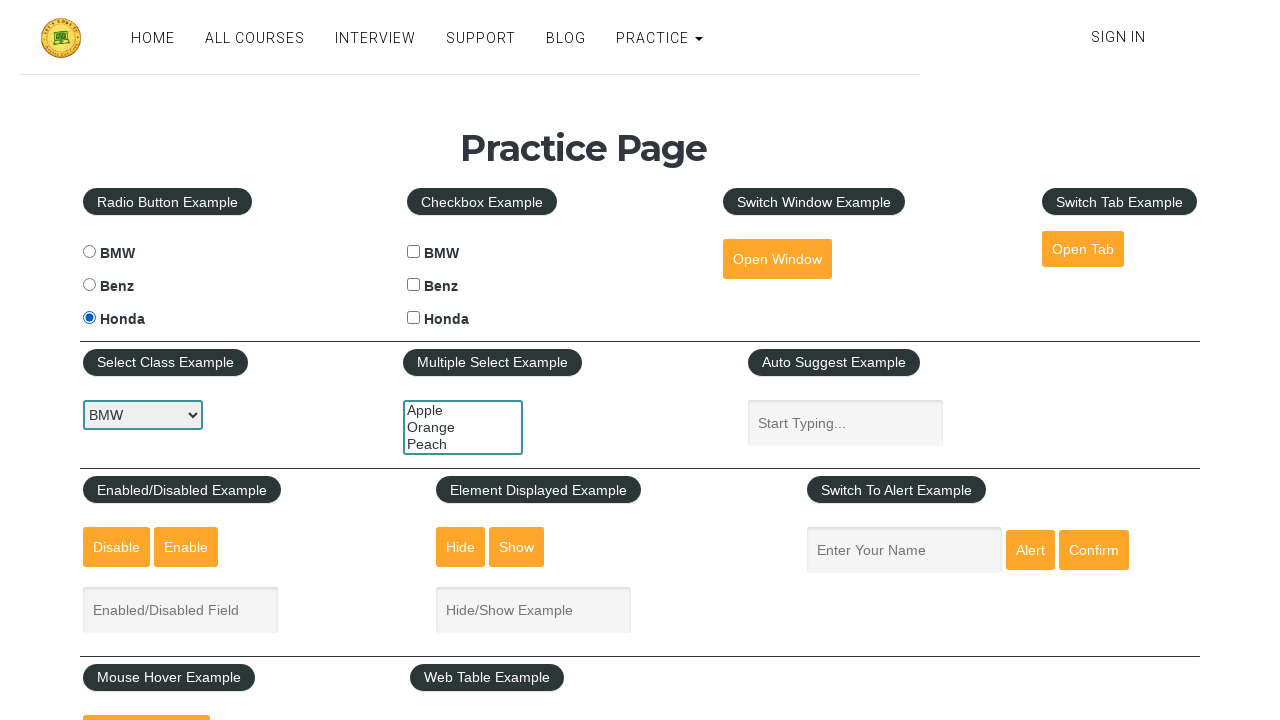

Verified Honda radio button is checked
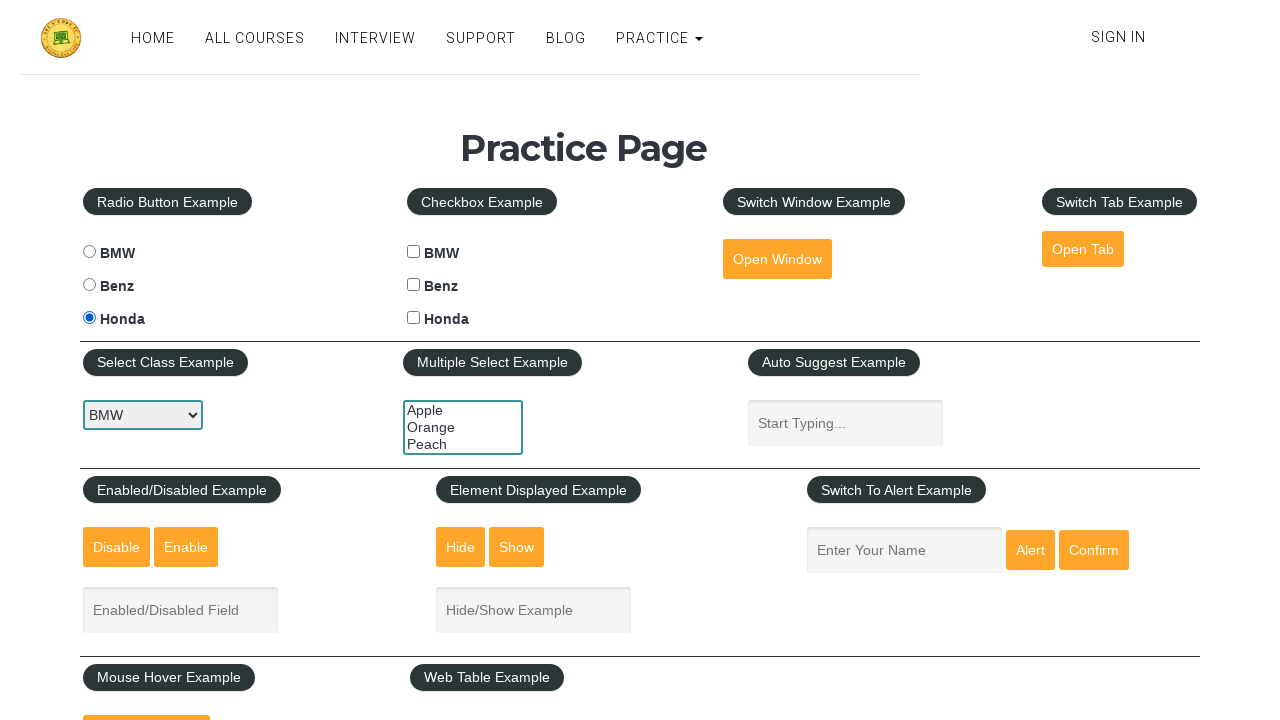

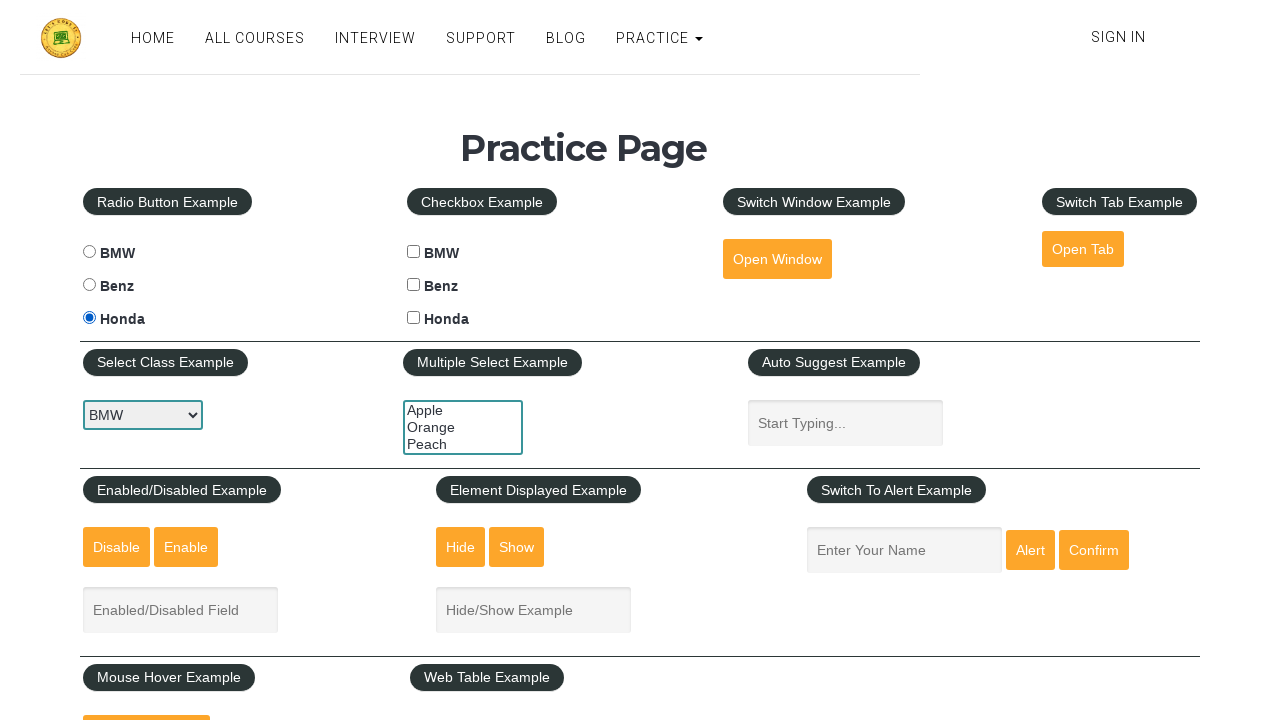